Verifies that product images are present and fully loaded on the product page by checking image completeness.

Starting URL: https://www.flipkart.com/apple-iphone-13-blue-256-gb/p/itmd68a015aa1e39?pid=MOBG6VF566ZTUVFR&lid=LSTMOBG6VF566ZTUVFR2RQLVU&marketplace=FLIPKART&q=iPhone+13&store=tyy%2F4io&srno=s_1_8

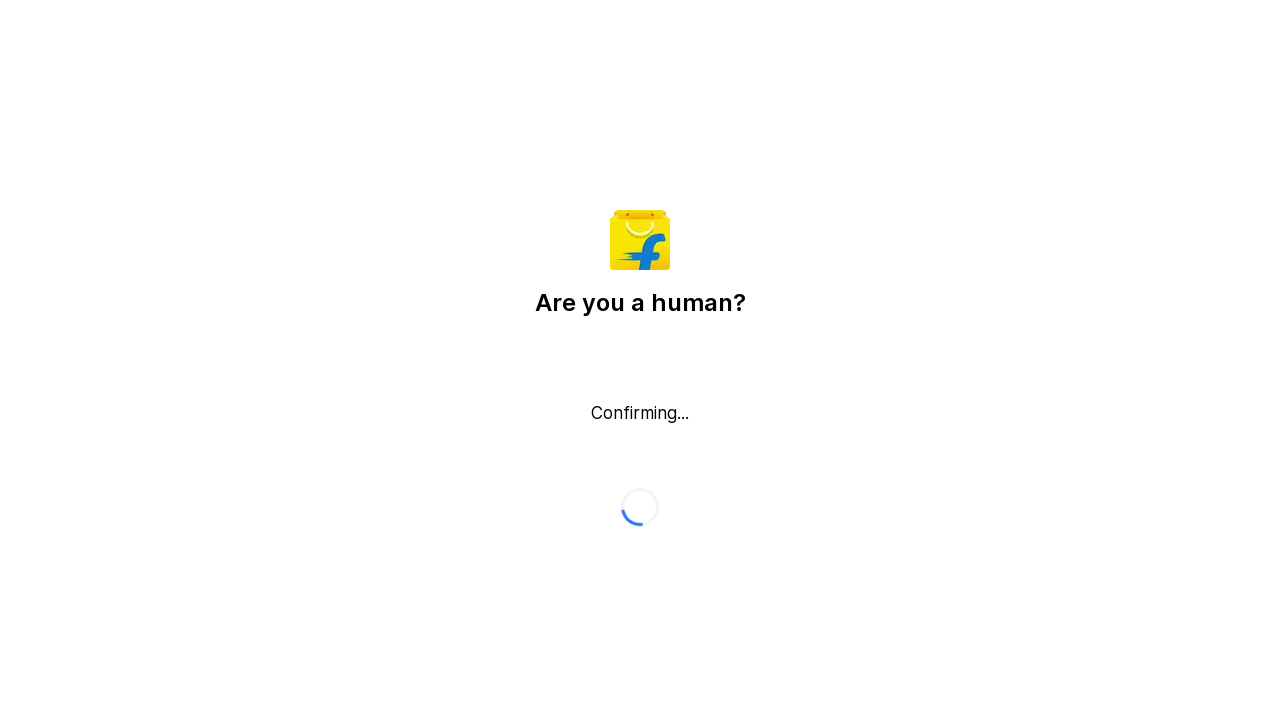

Waited for product images to become visible
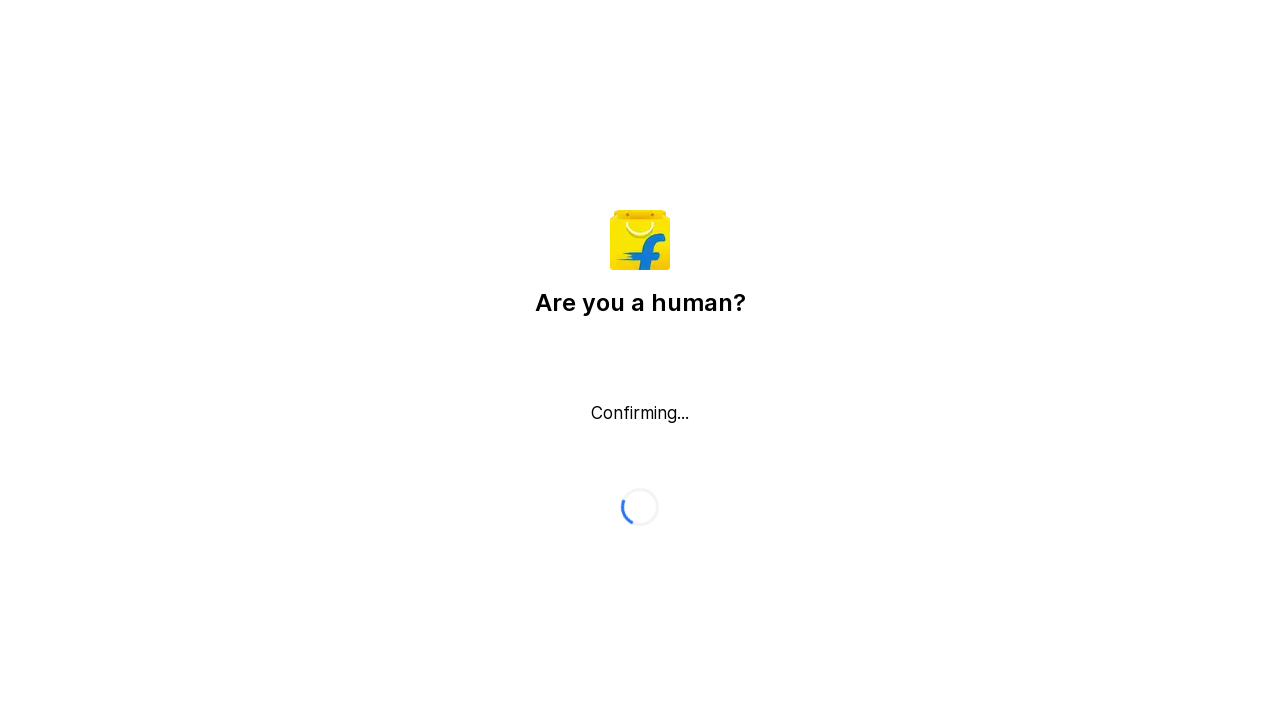

Verified product image is fully loaded and has valid dimensions (is_loaded=True)
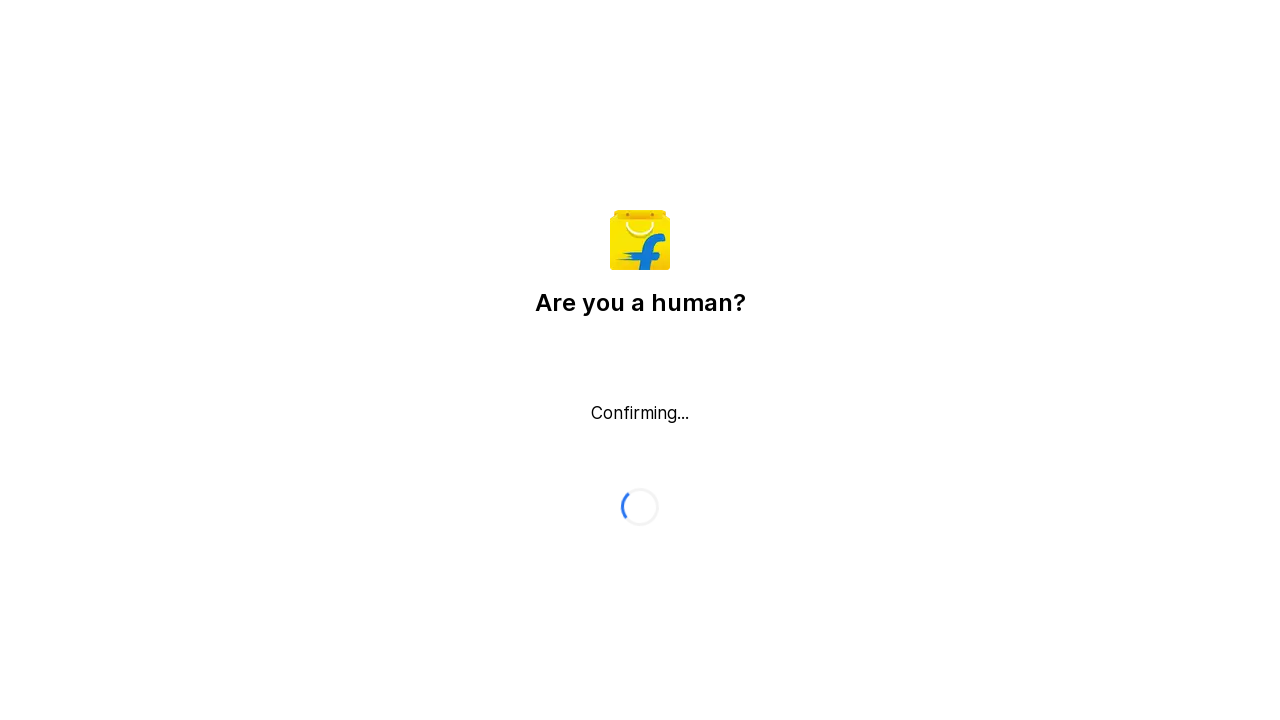

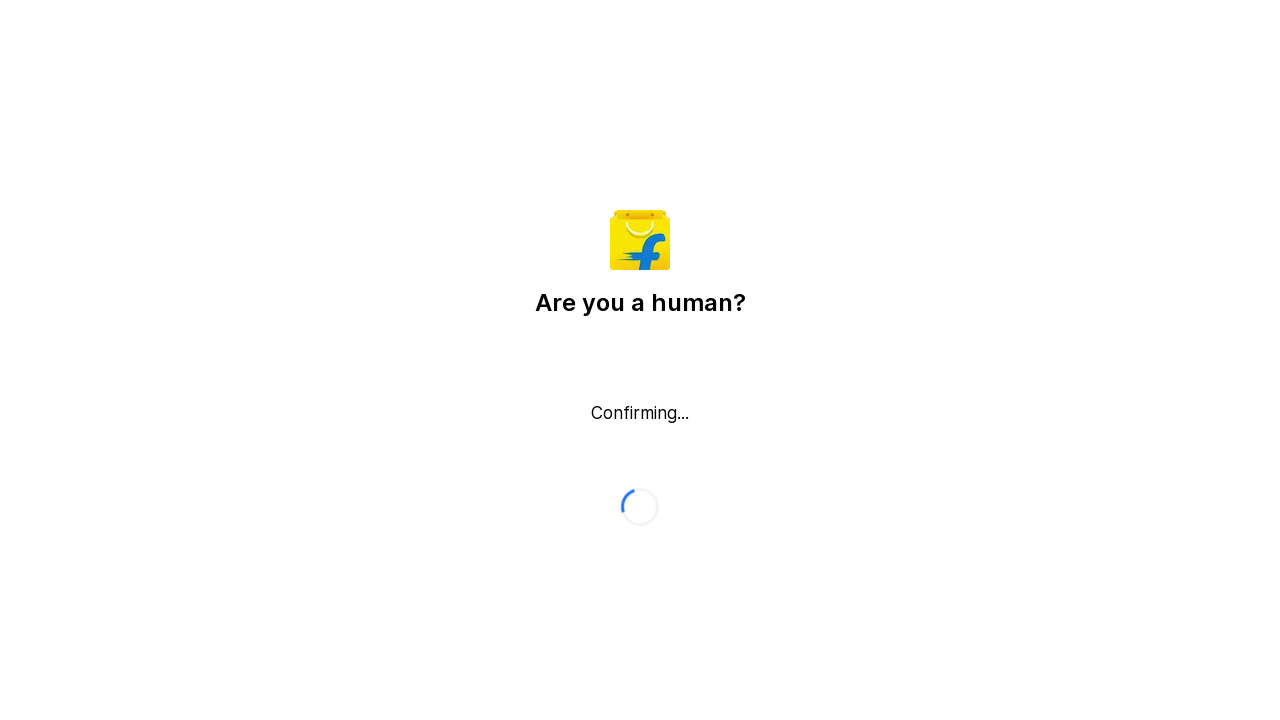